Navigates to the nopCommerce demo store and verifies the page loads by checking the page title is available.

Starting URL: http://demo.nopcommerce.com/

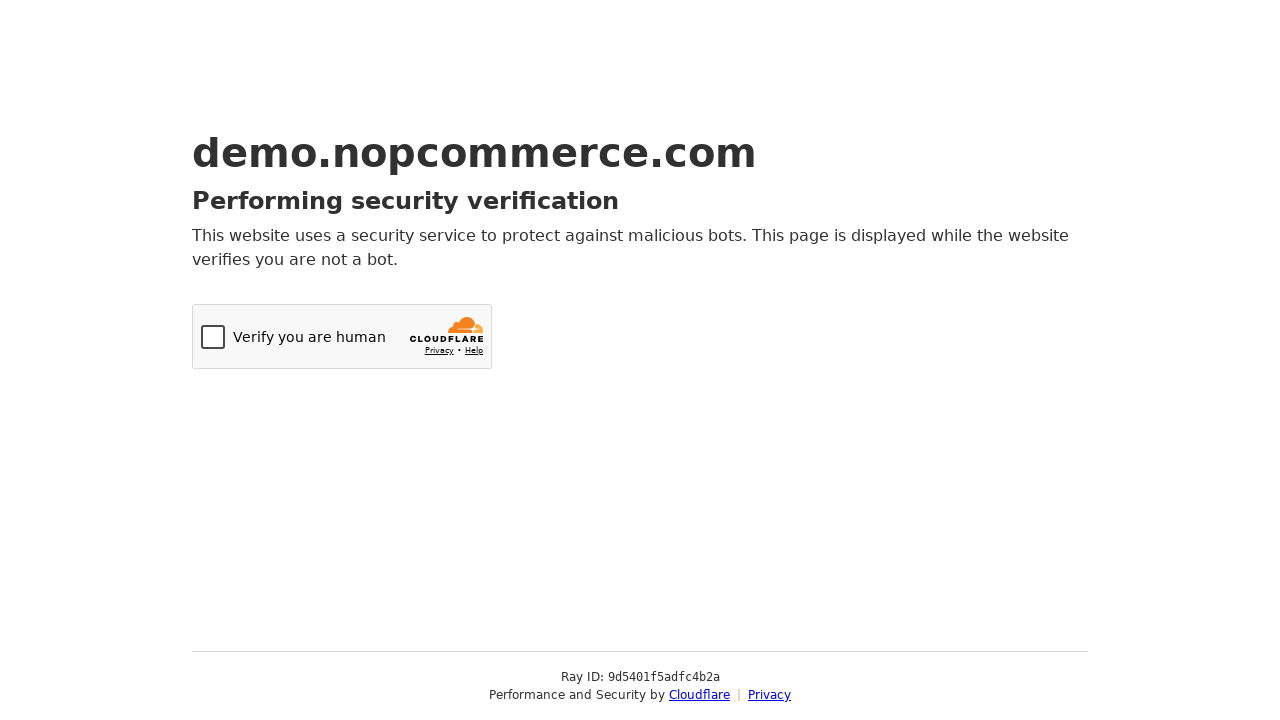

Navigated to nopCommerce demo store at http://demo.nopcommerce.com/
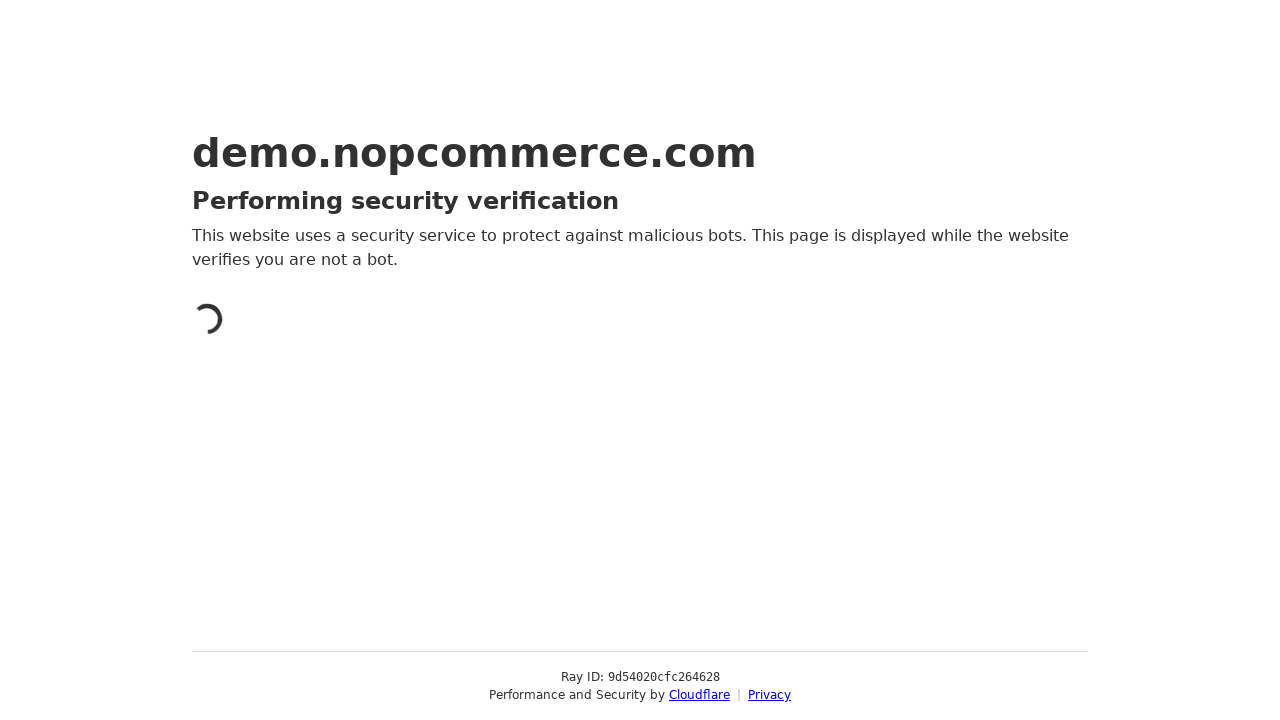

Page DOM content fully loaded
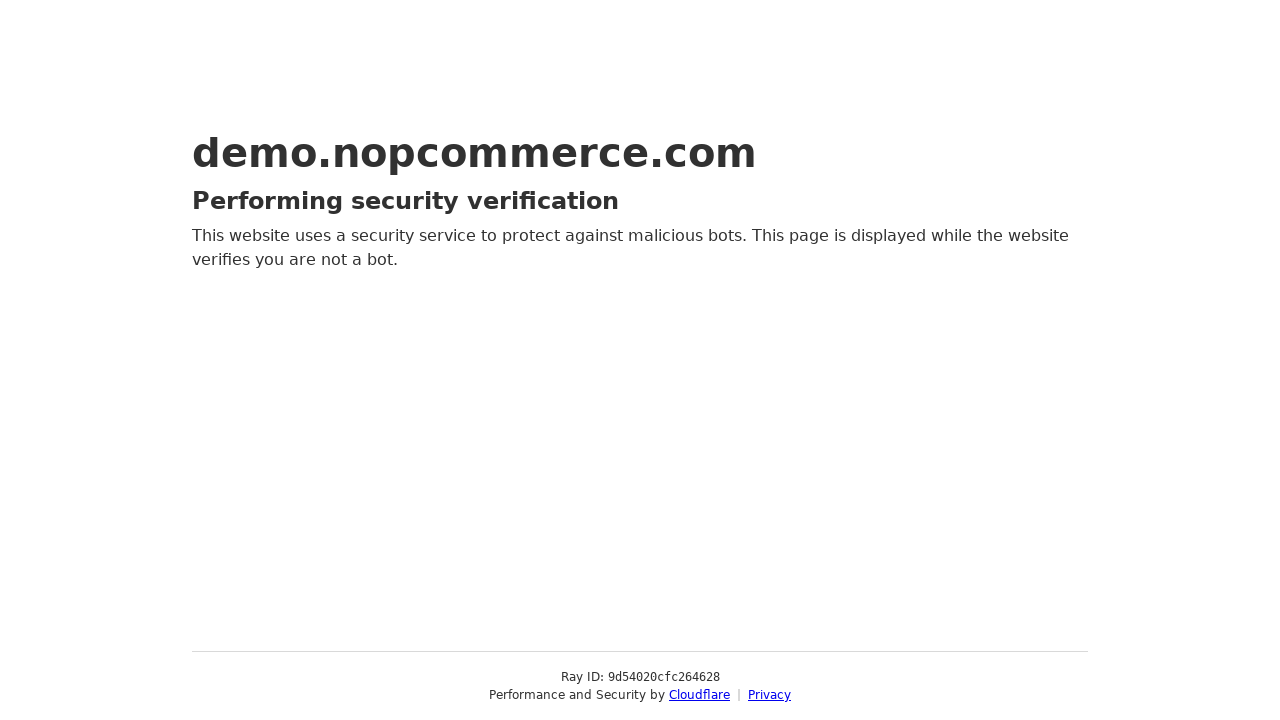

Retrieved page title: 'Just a moment...'
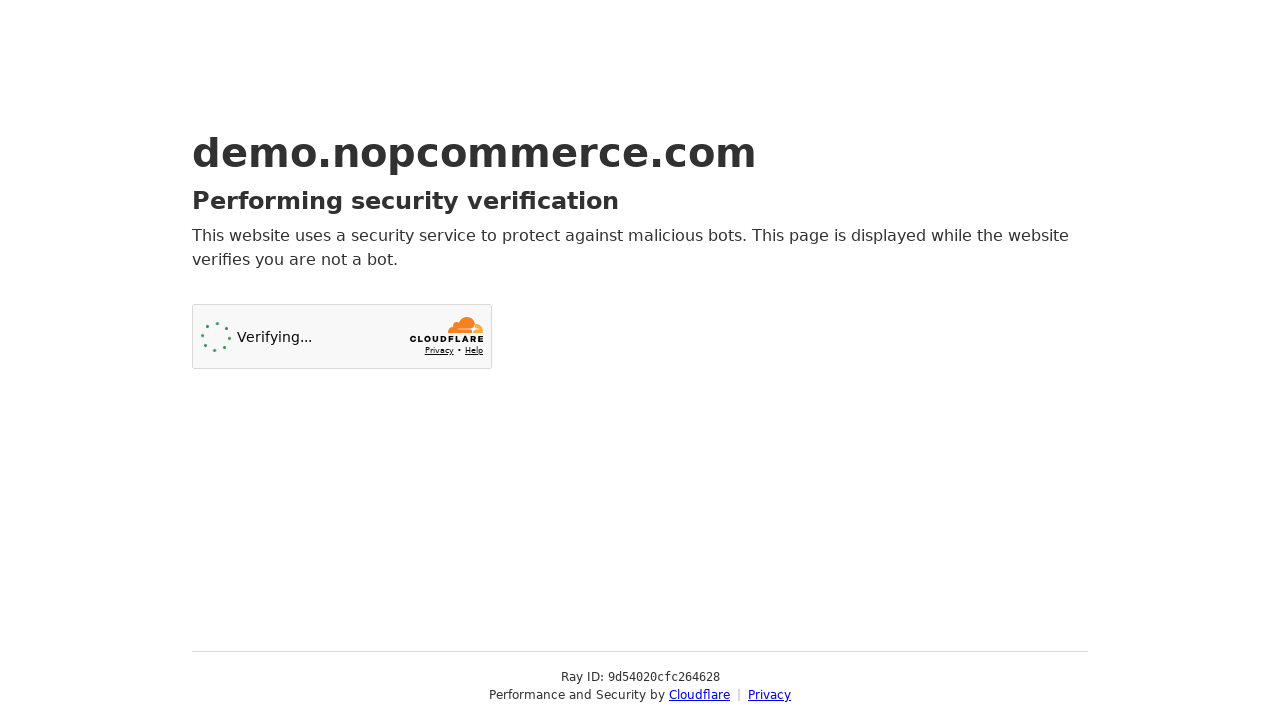

Verified that page title is not empty
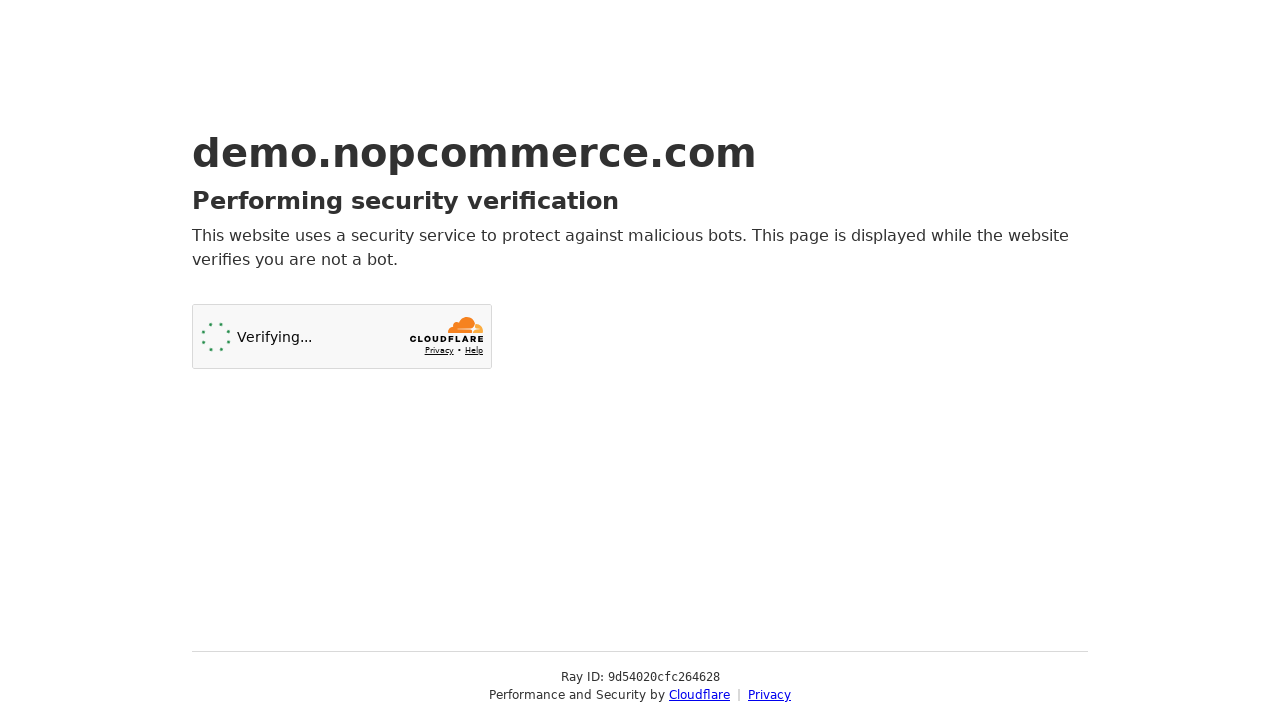

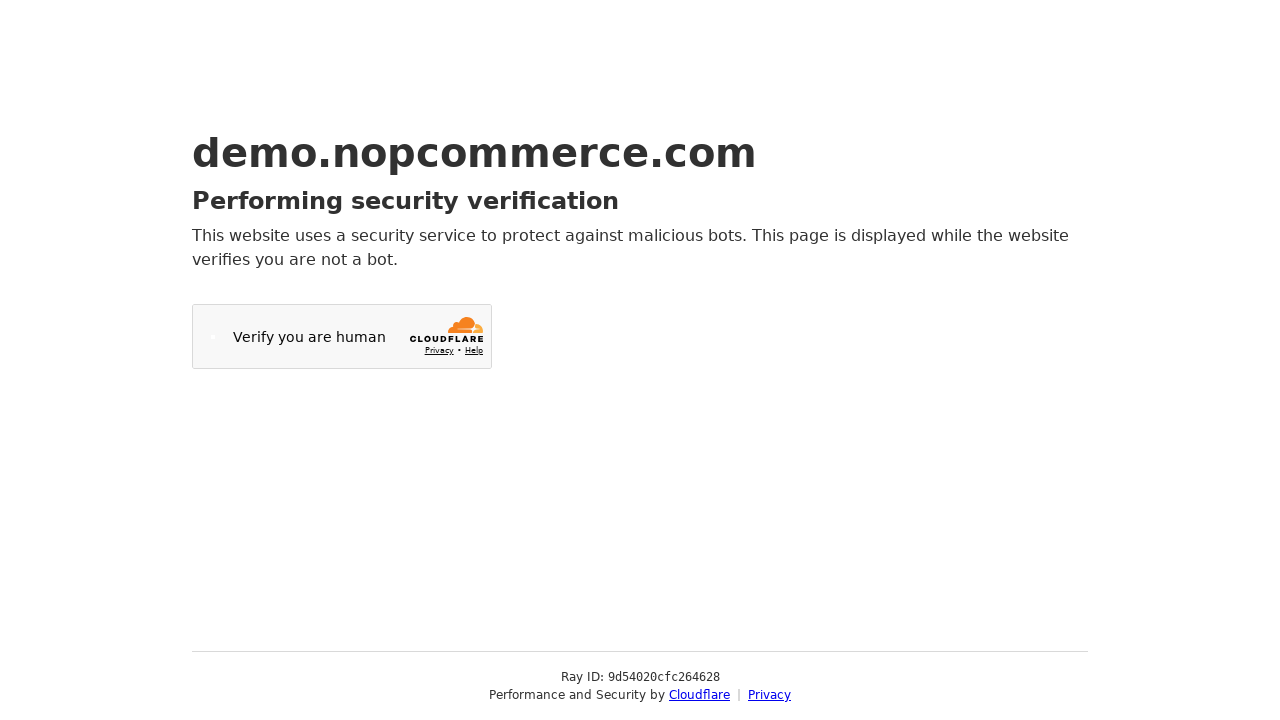